Tests interaction with disabled form elements by clicking on a disabled section and using JavaScript to fill disabled input fields

Starting URL: https://demoapps.qspiders.com/ui?scenario=1

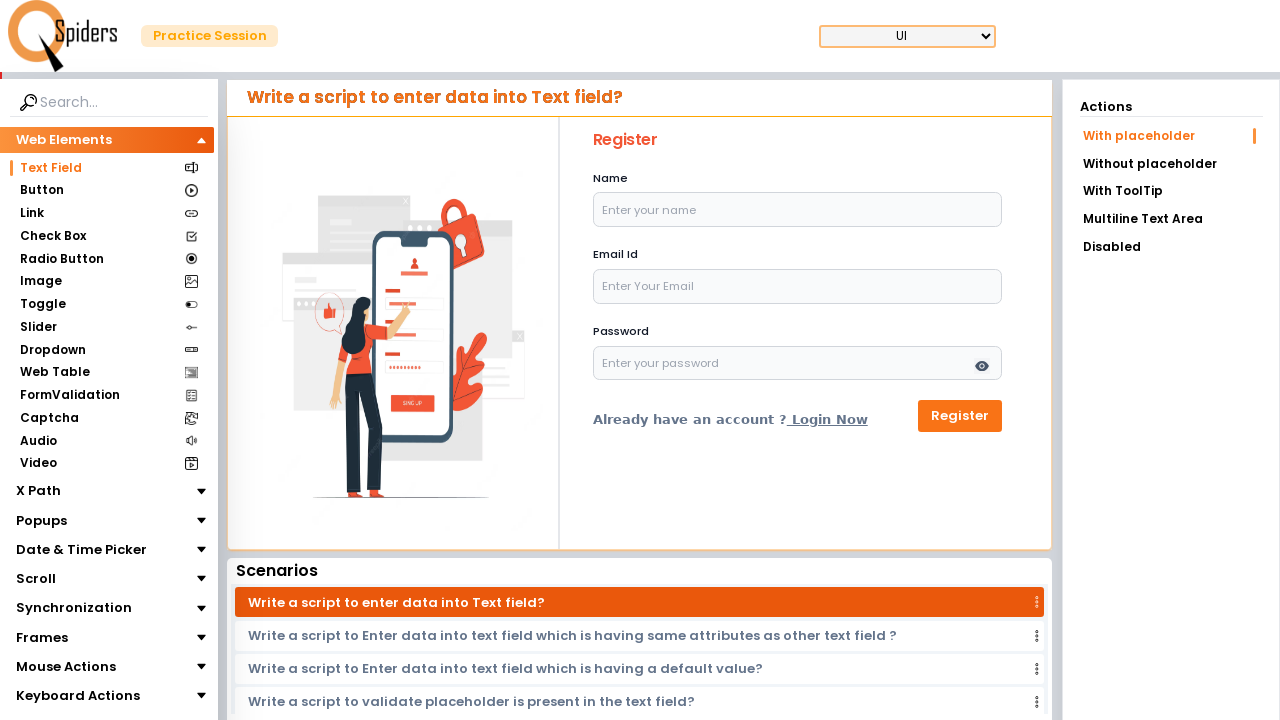

Clicked on the 'Disabled' option in the menu at (1171, 247) on xpath=//li[text()='Disabled']
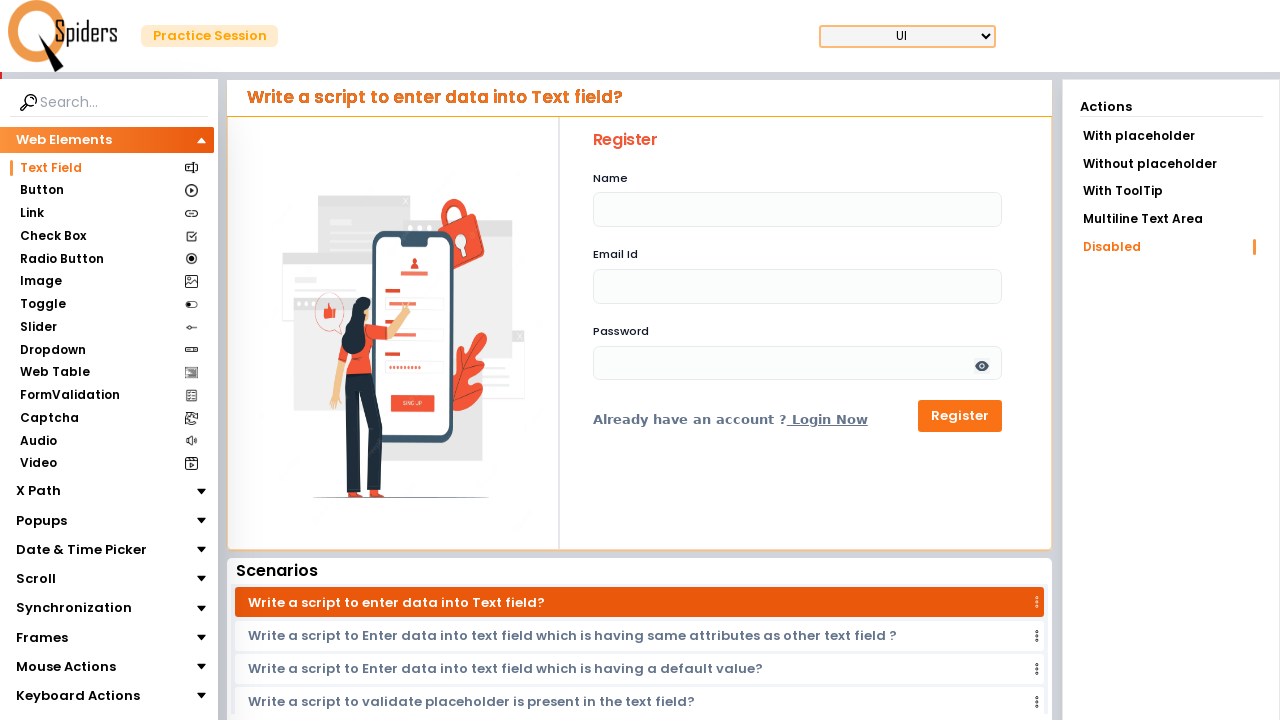

Waited 2 seconds for the form to load
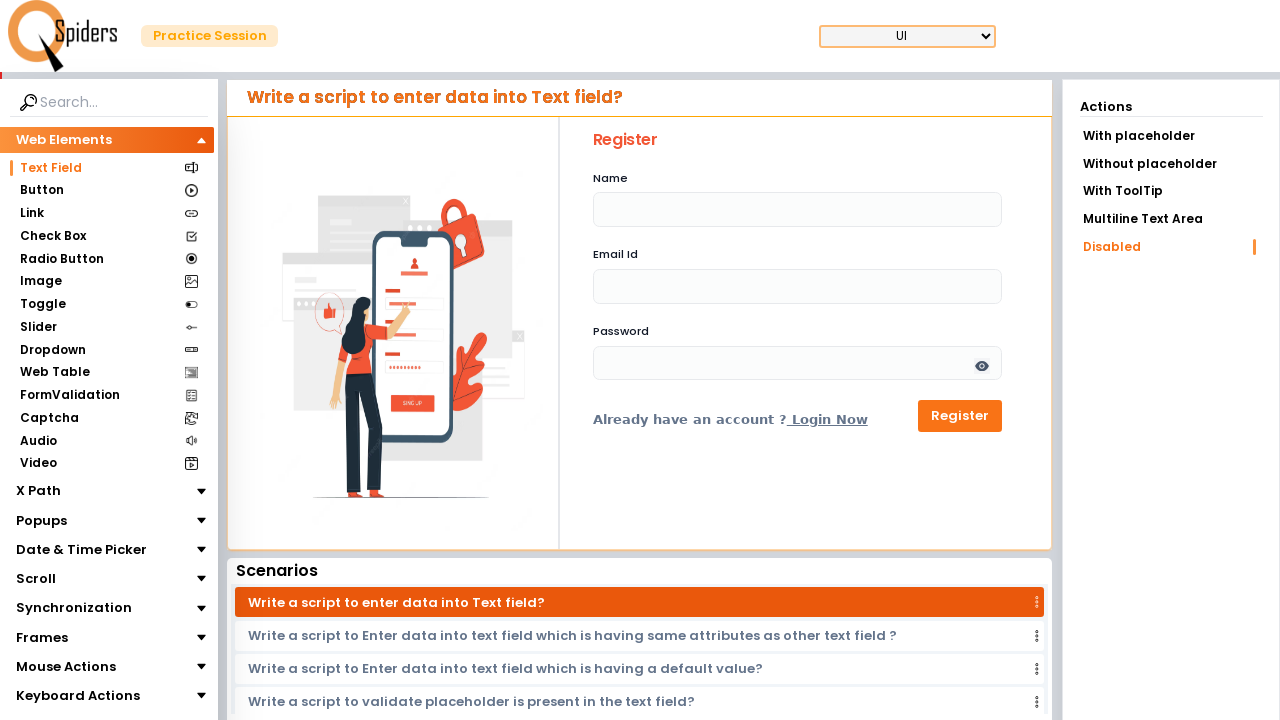

Filled disabled name field with 'ankit shukla' using JavaScript
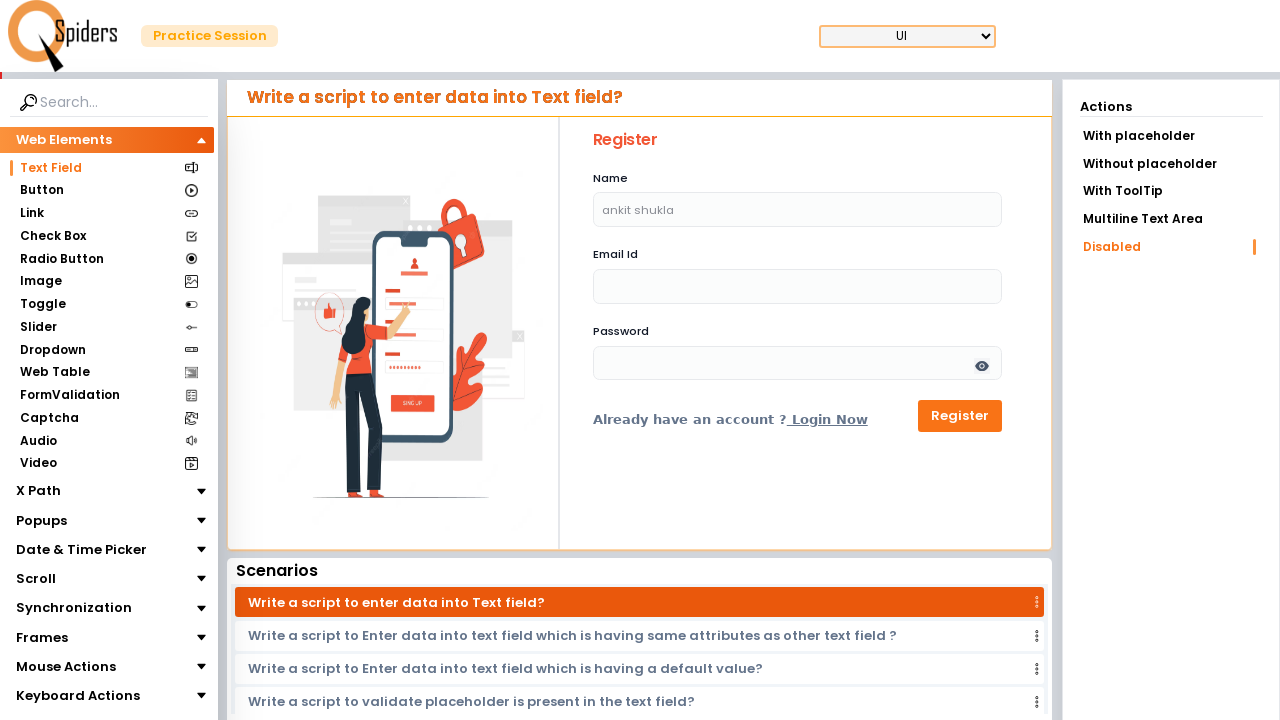

Filled disabled email field with 'ankit@1234.com' using JavaScript
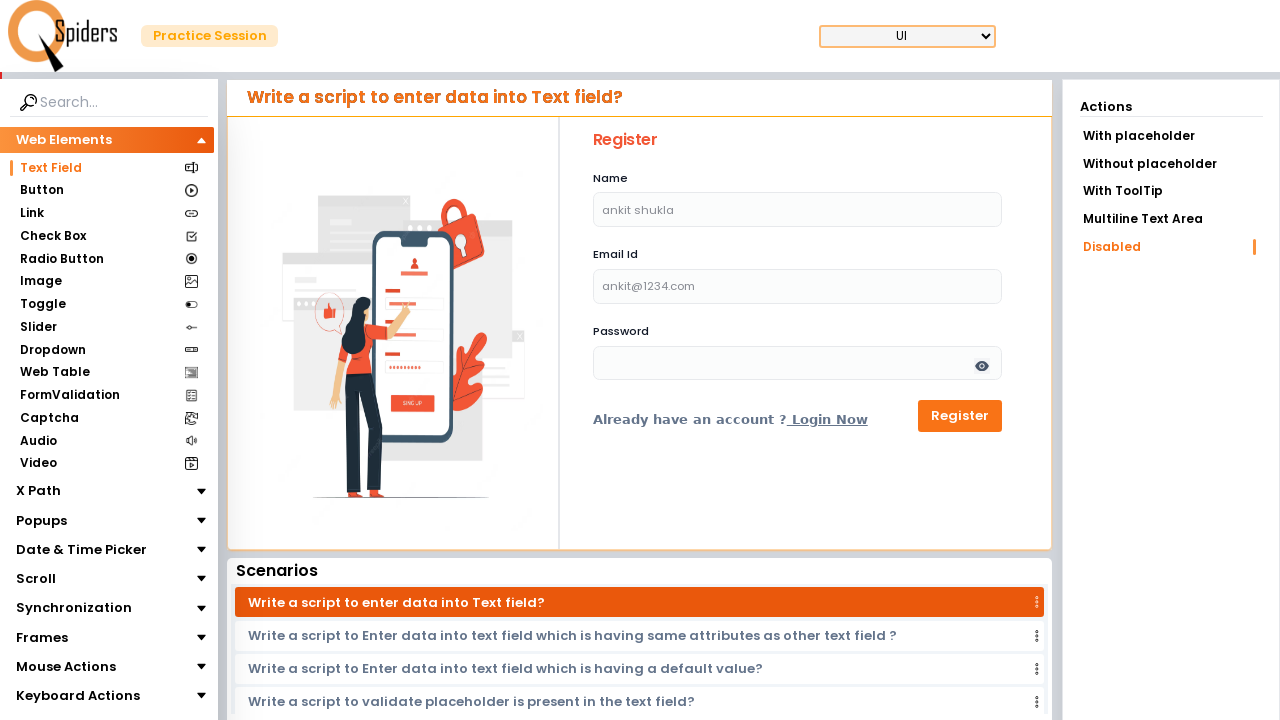

Filled disabled password field with 'ankit1234' using JavaScript
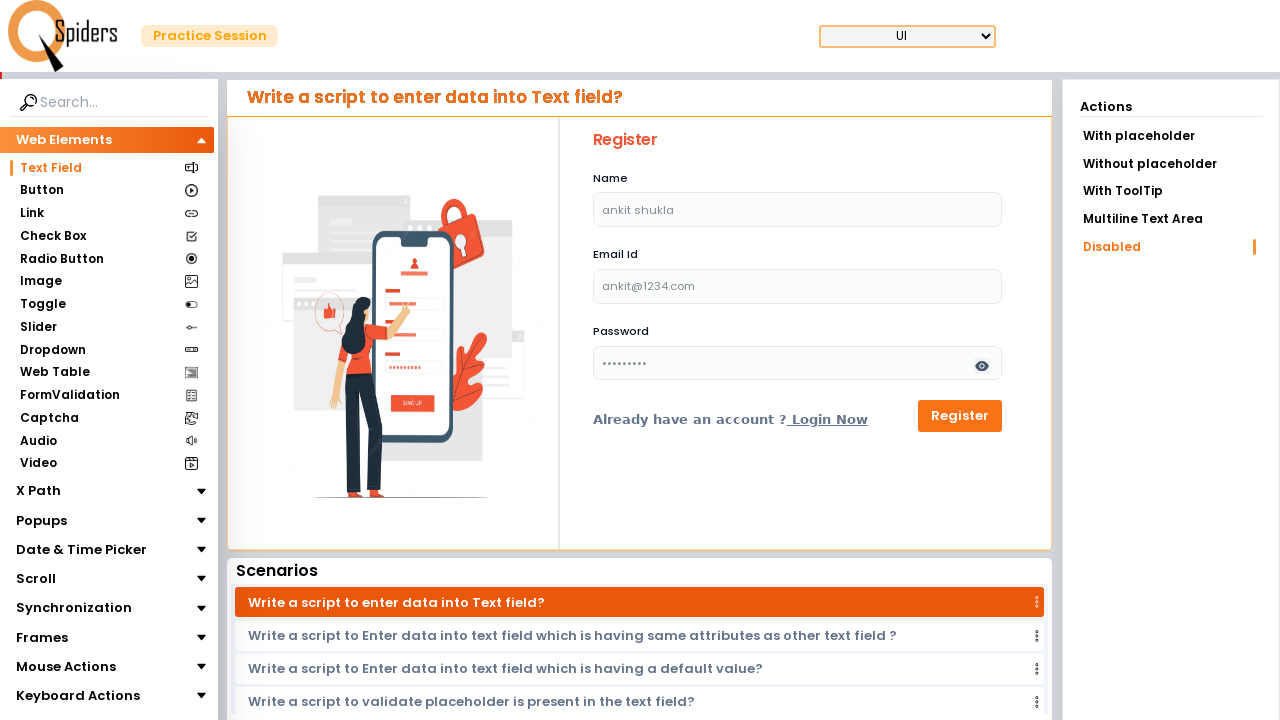

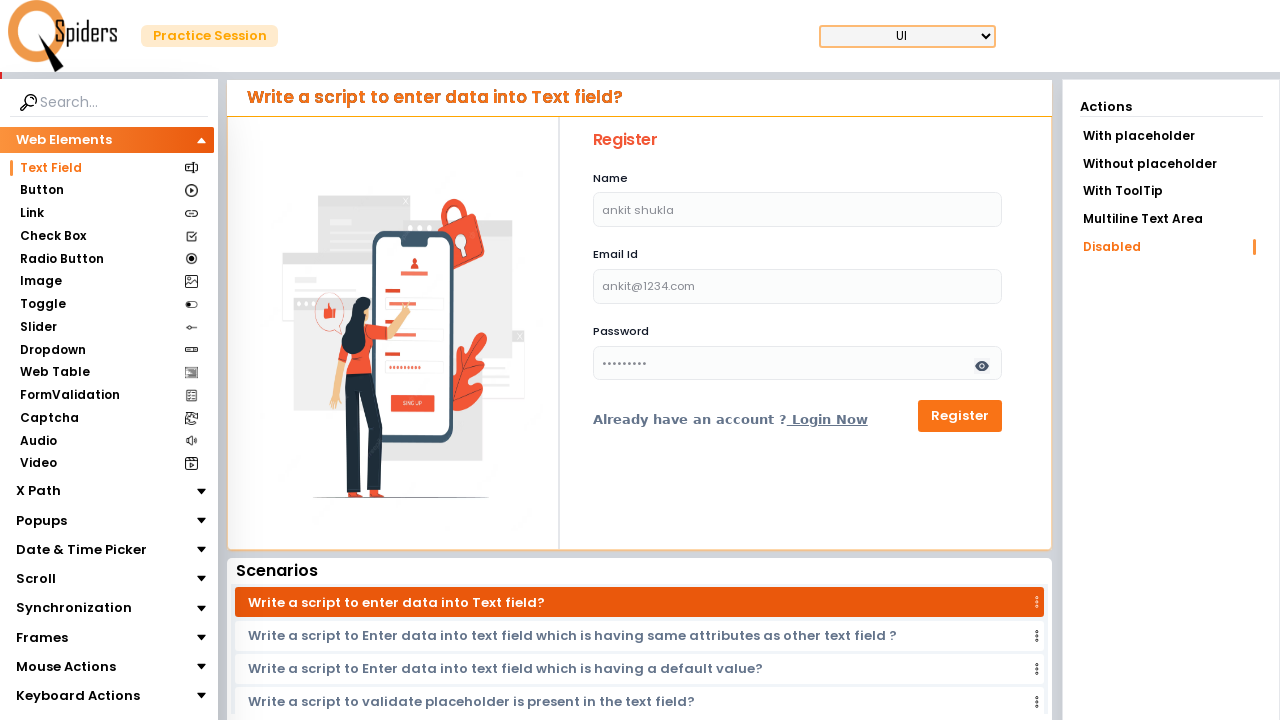